Tests the DemoQA text box form by filling in all fields (full name, email, current address, permanent address) and submitting the form.

Starting URL: https://demoqa.com/text-box/

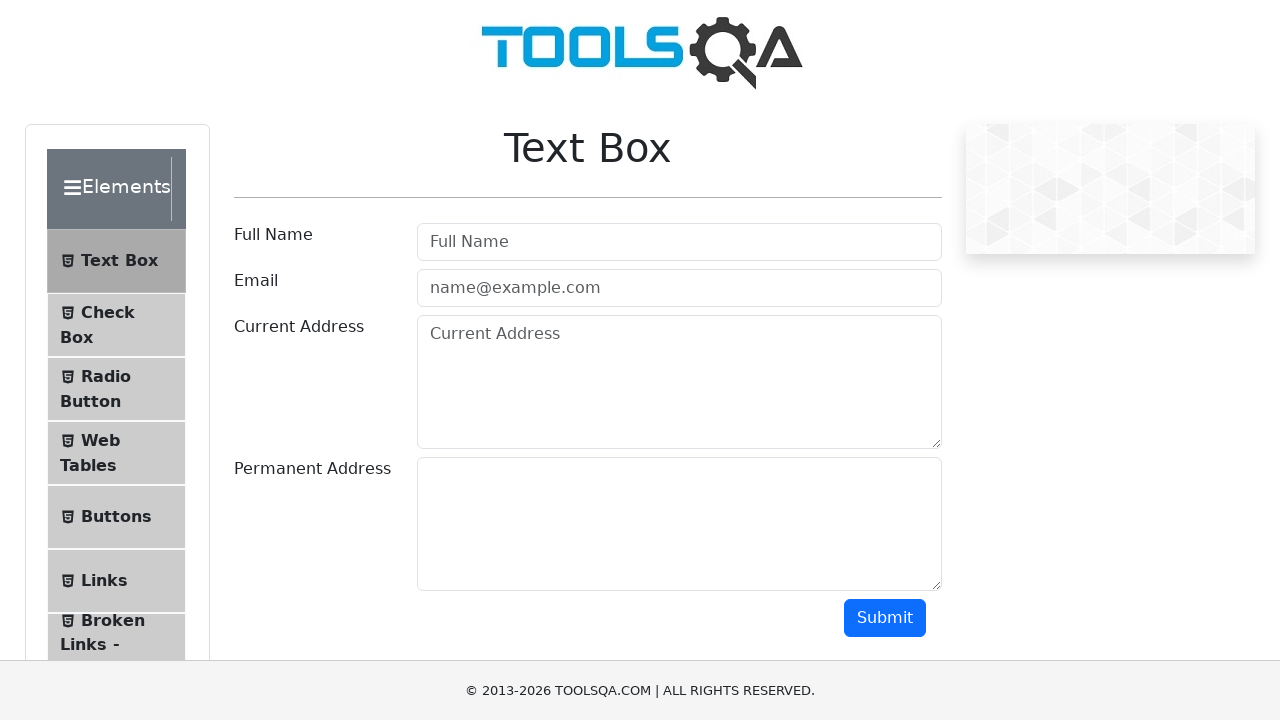

Filled full name field with 'Pedro Mendoza Coronado' on #userName
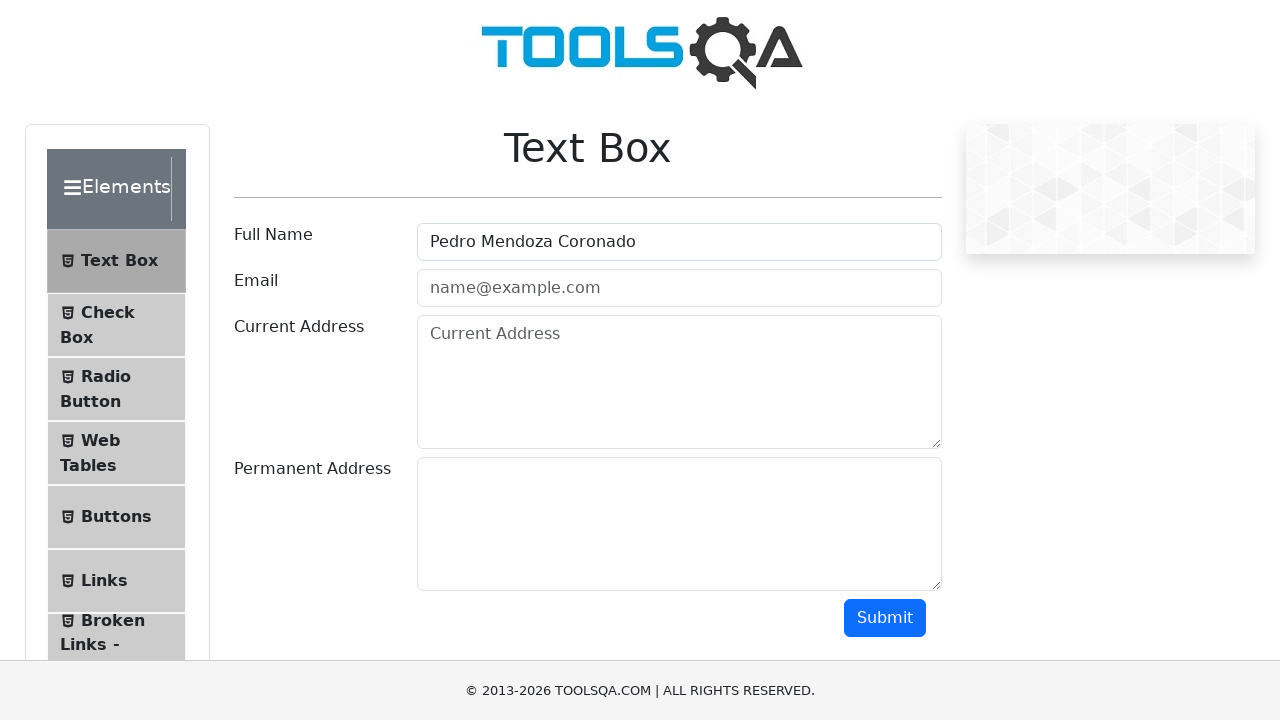

Filled email field with 'pedromendoza@gmail.com' on #userEmail
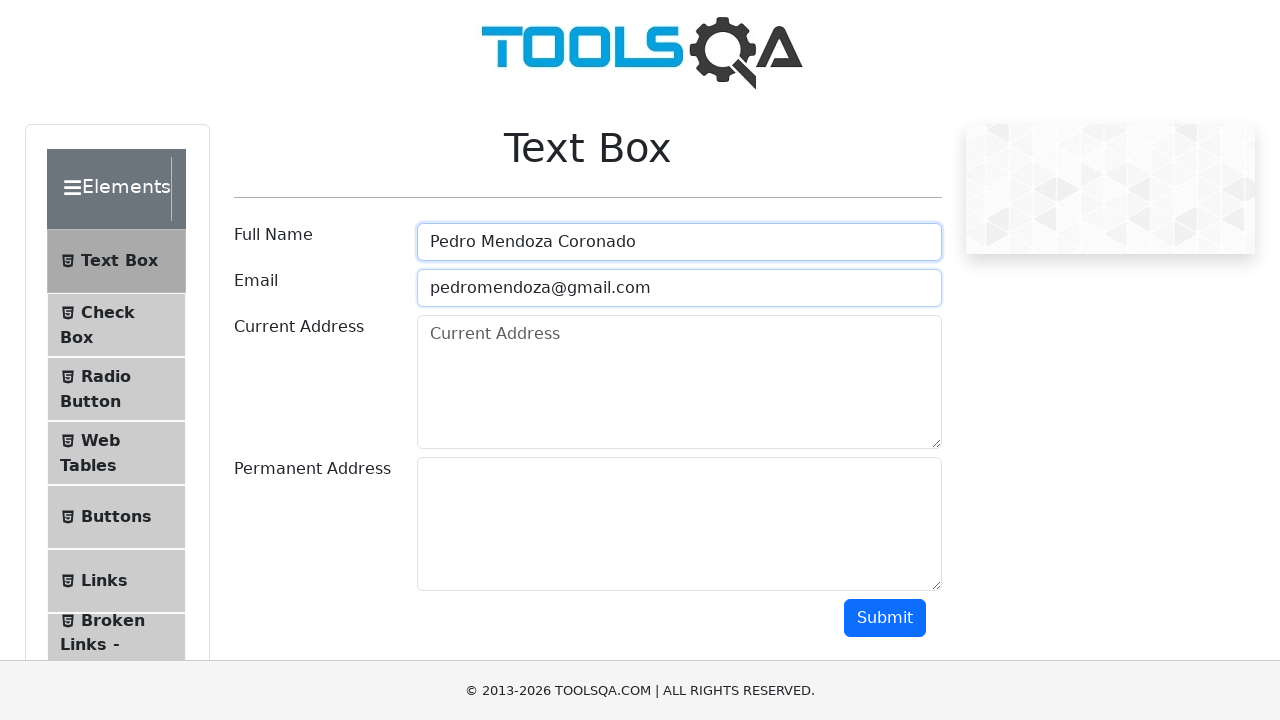

Filled current address field with 'Santa Cruz Bolivia' on #currentAddress
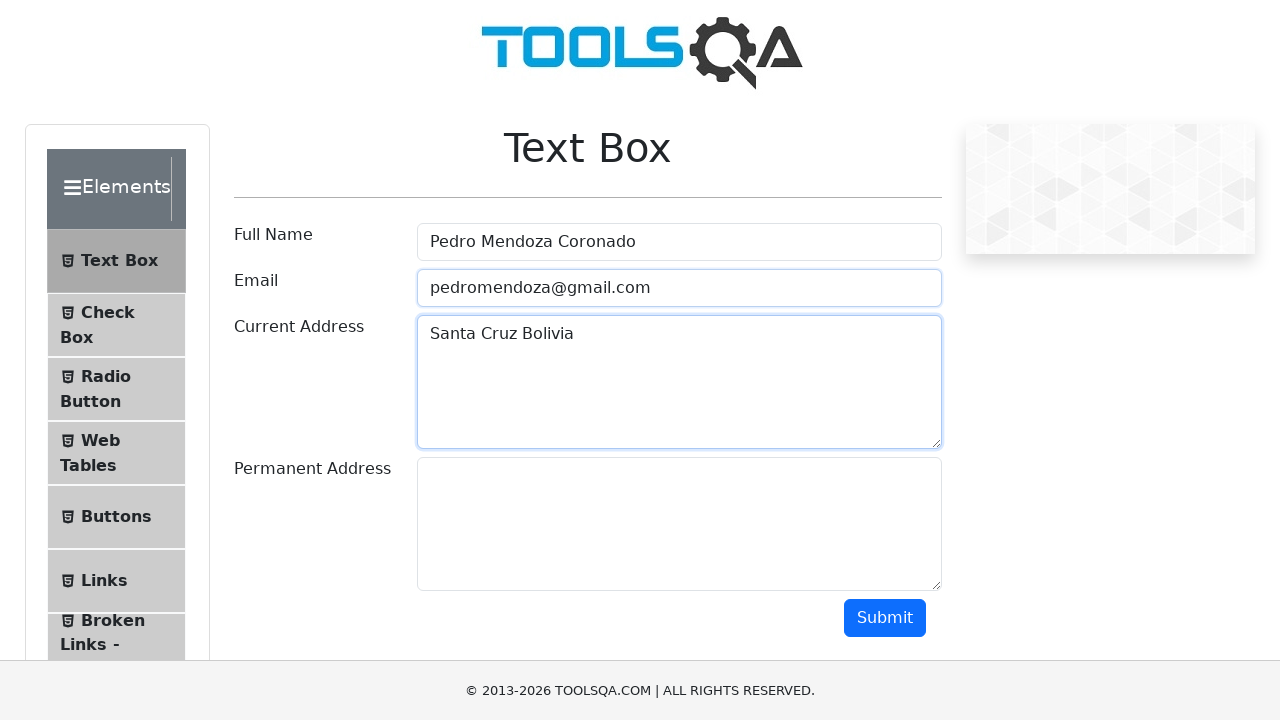

Filled permanent address field with 'Santa Cruz Bolivia' on #permanentAddress
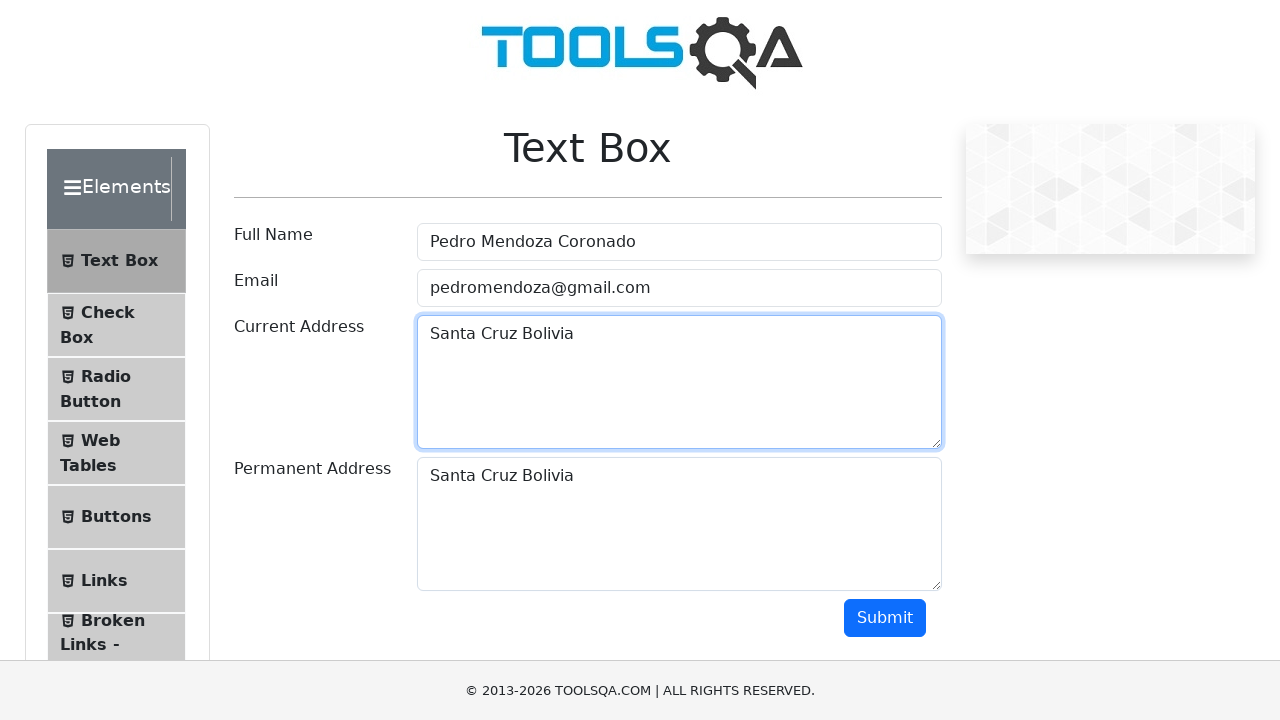

Clicked submit button to submit the form at (885, 618) on #submit
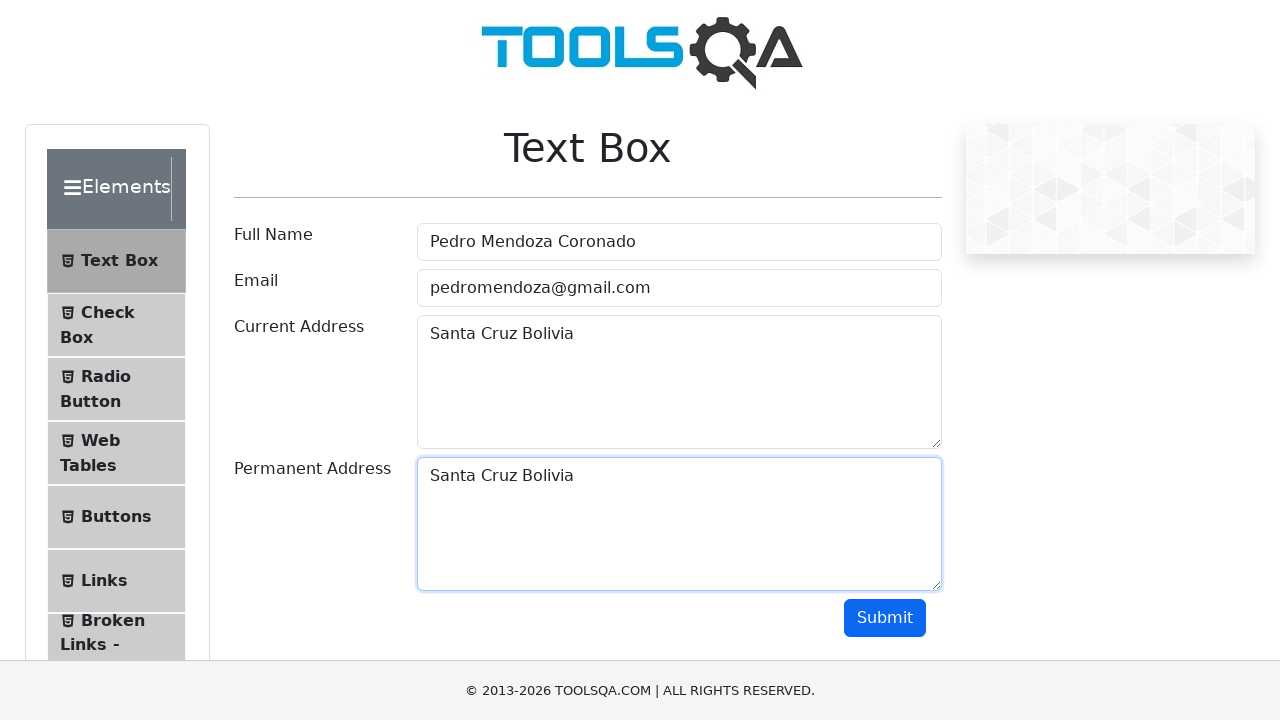

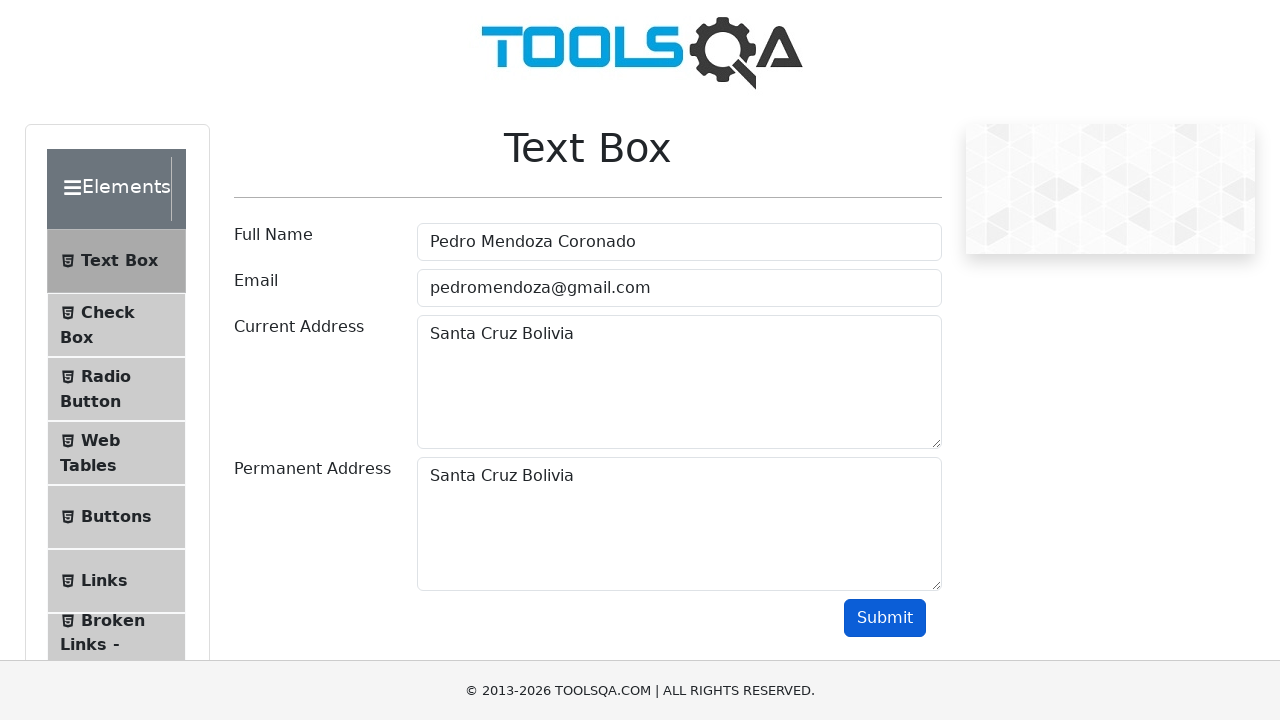